Tests button interaction functionality by performing a double-click on one button and a right-click (context click) on another button on a demo QA site

Starting URL: https://demoqa.com/buttons

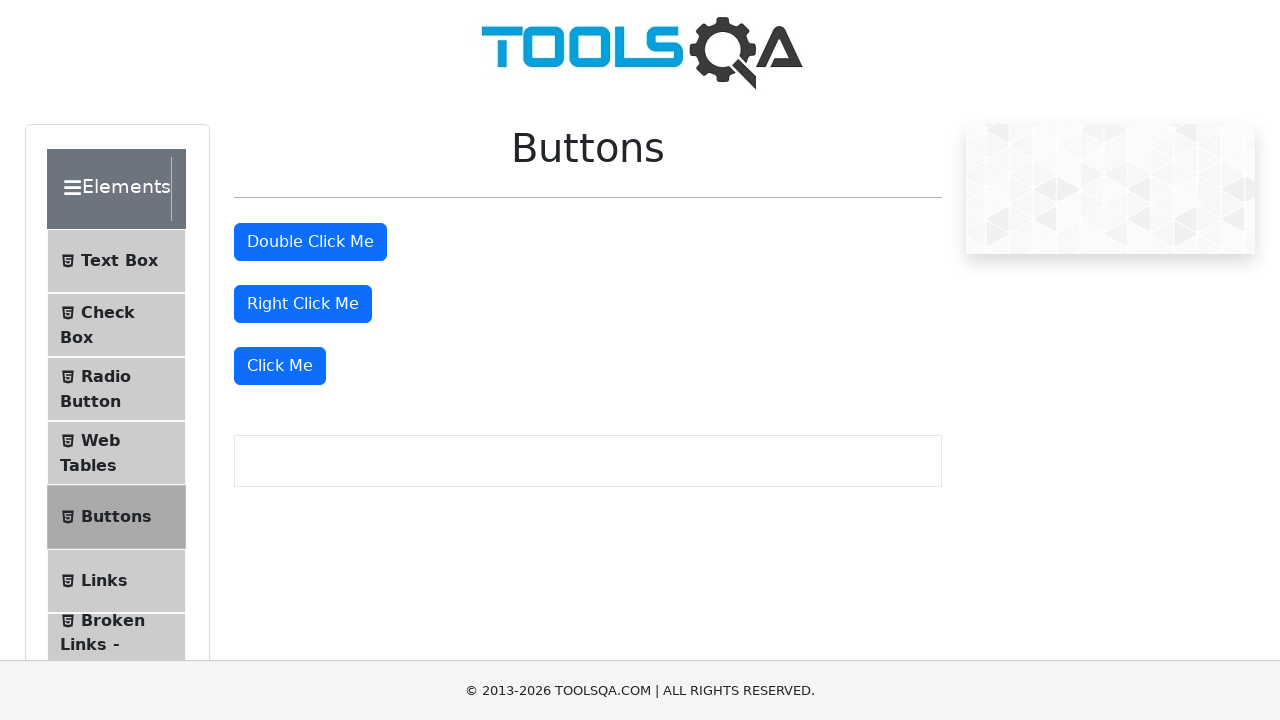

Double-clicked the double-click button at (310, 242) on #doubleClickBtn
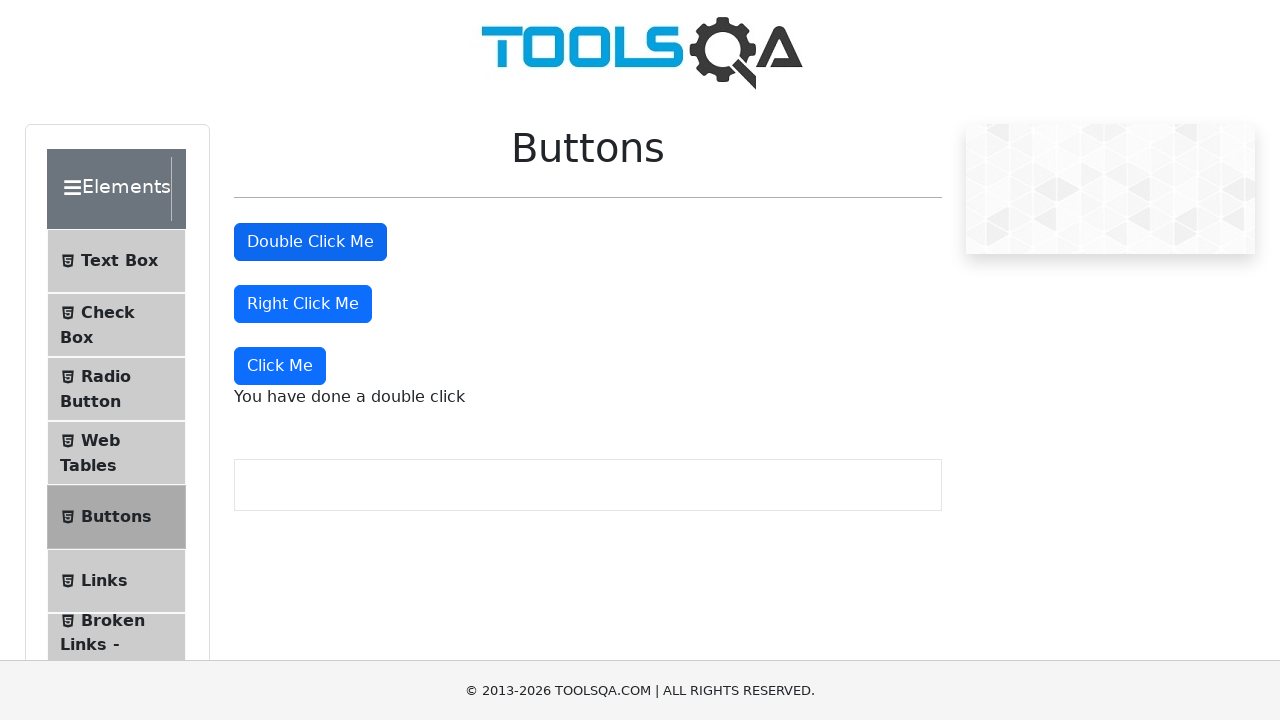

Right-clicked the context-click button at (303, 304) on #rightClickBtn
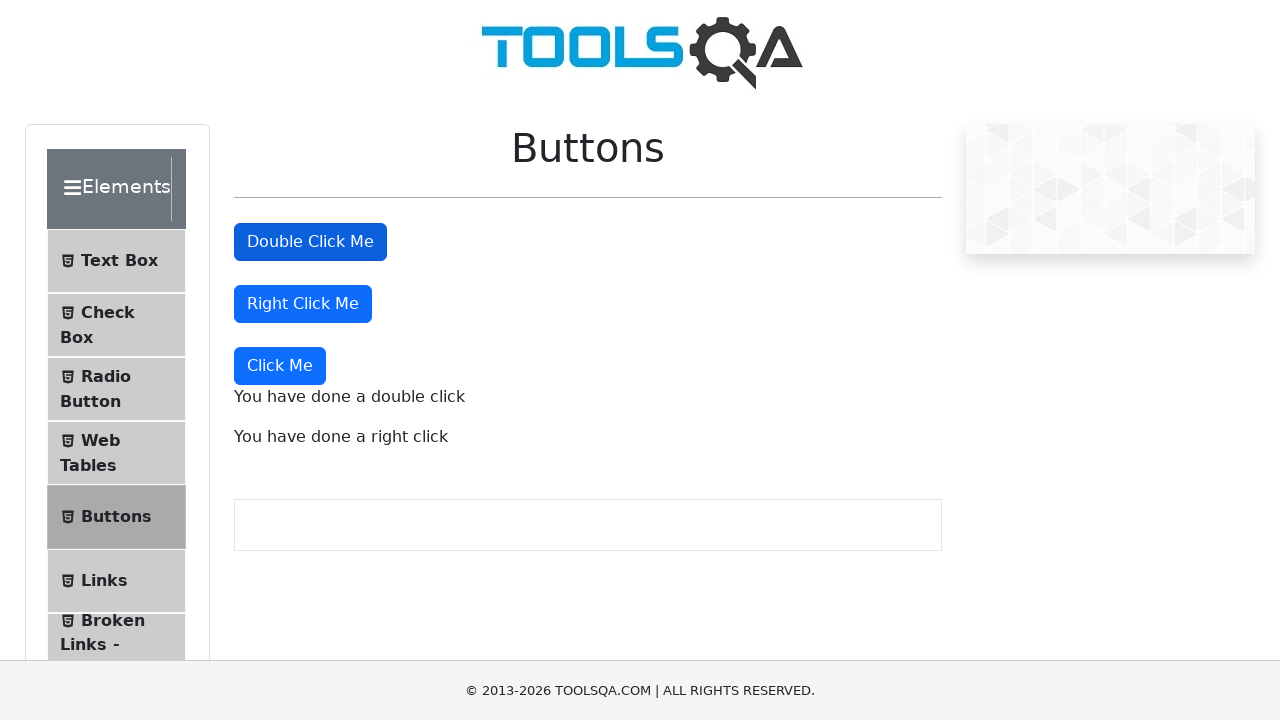

Double-click message appeared
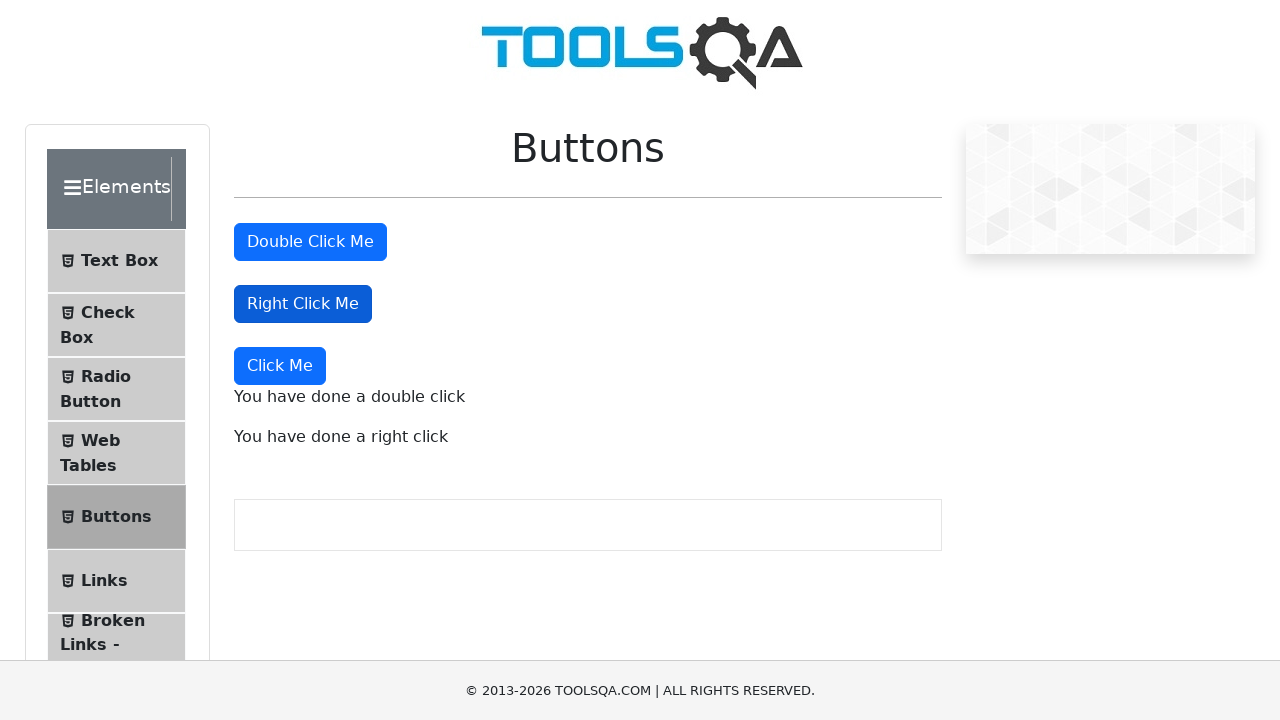

Right-click message appeared
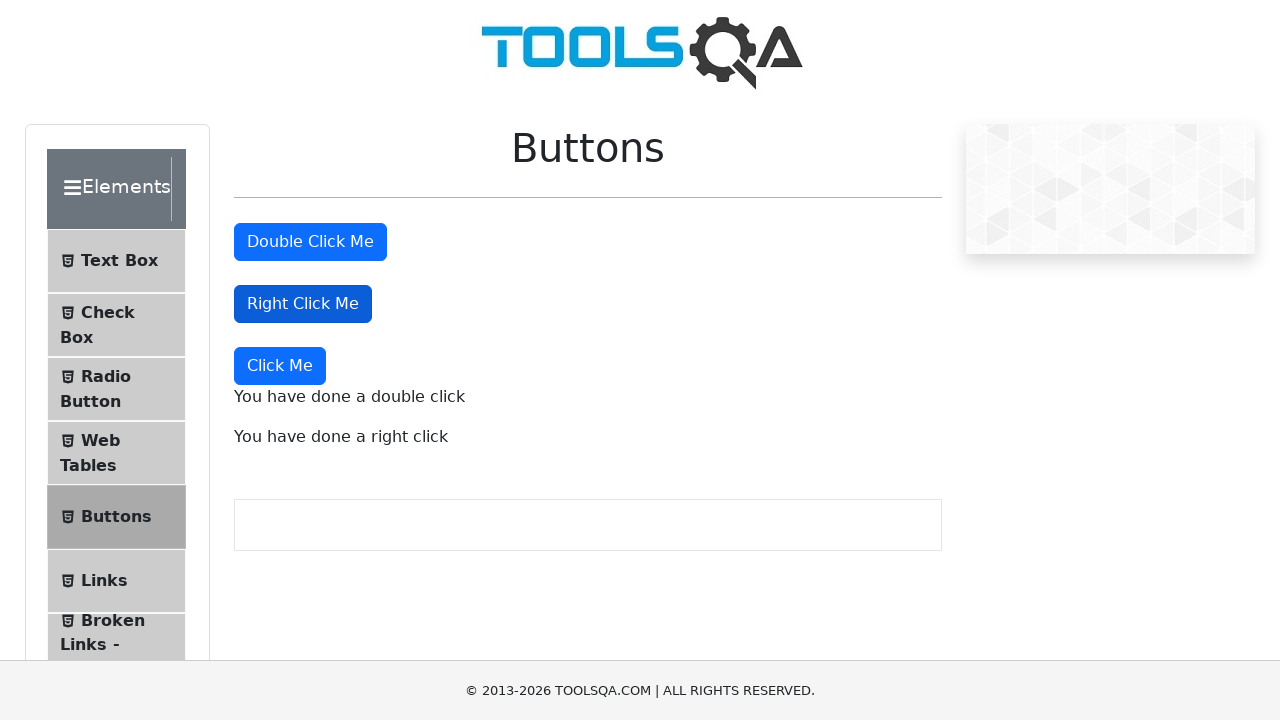

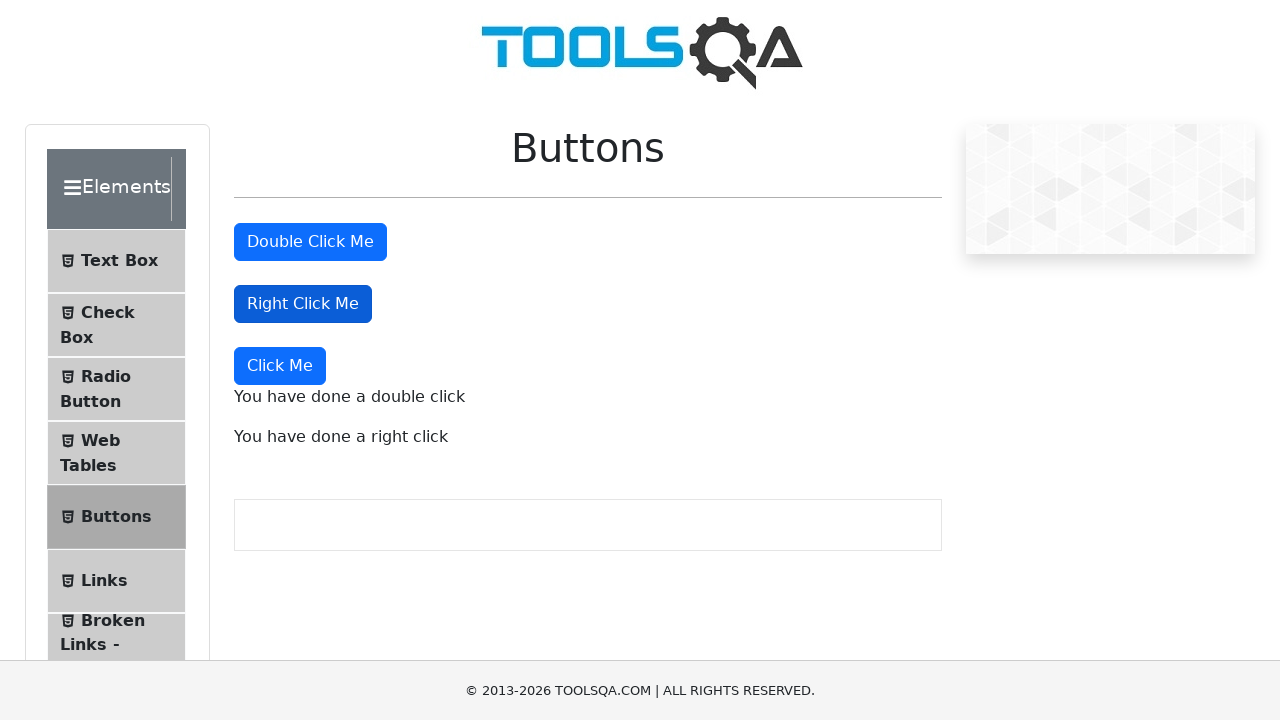